Navigates to a login page and retrieves the CSS color value of the Login button element to demonstrate accessing CSS properties of web elements.

Starting URL: https://opensource-demo.orangehrmlive.com/web/index.php/auth/login

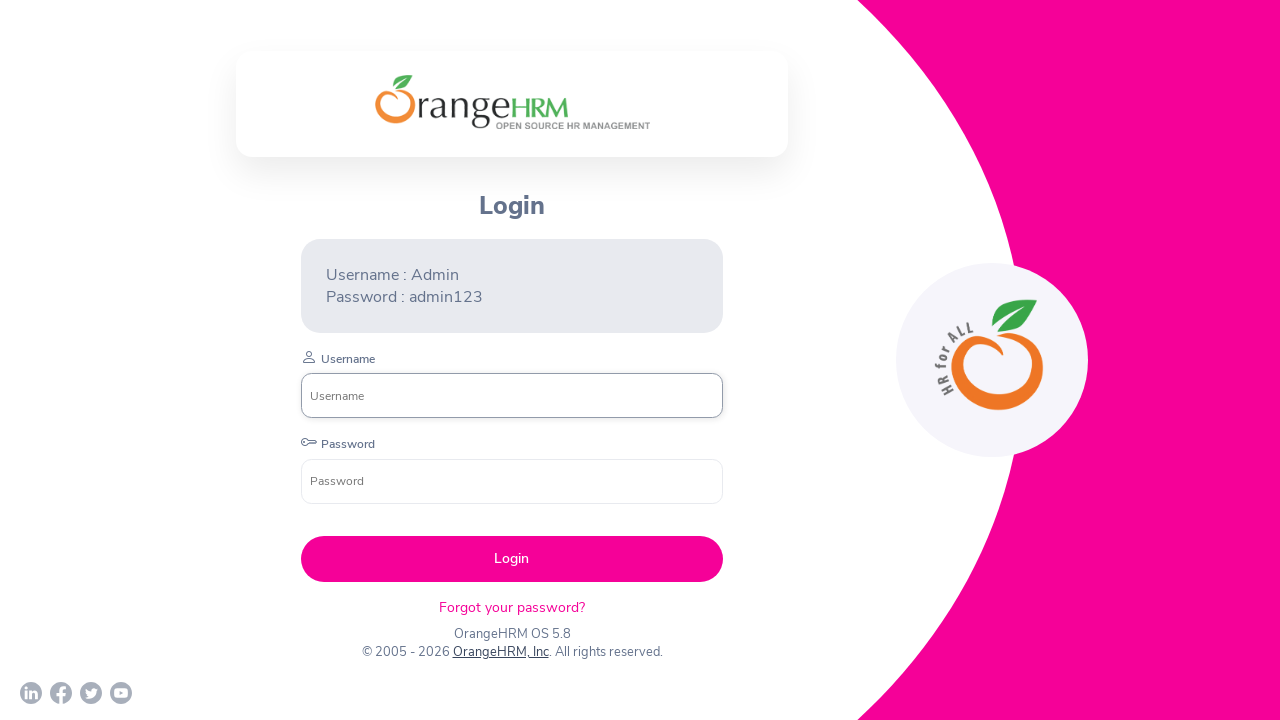

Waited for Login button to be visible
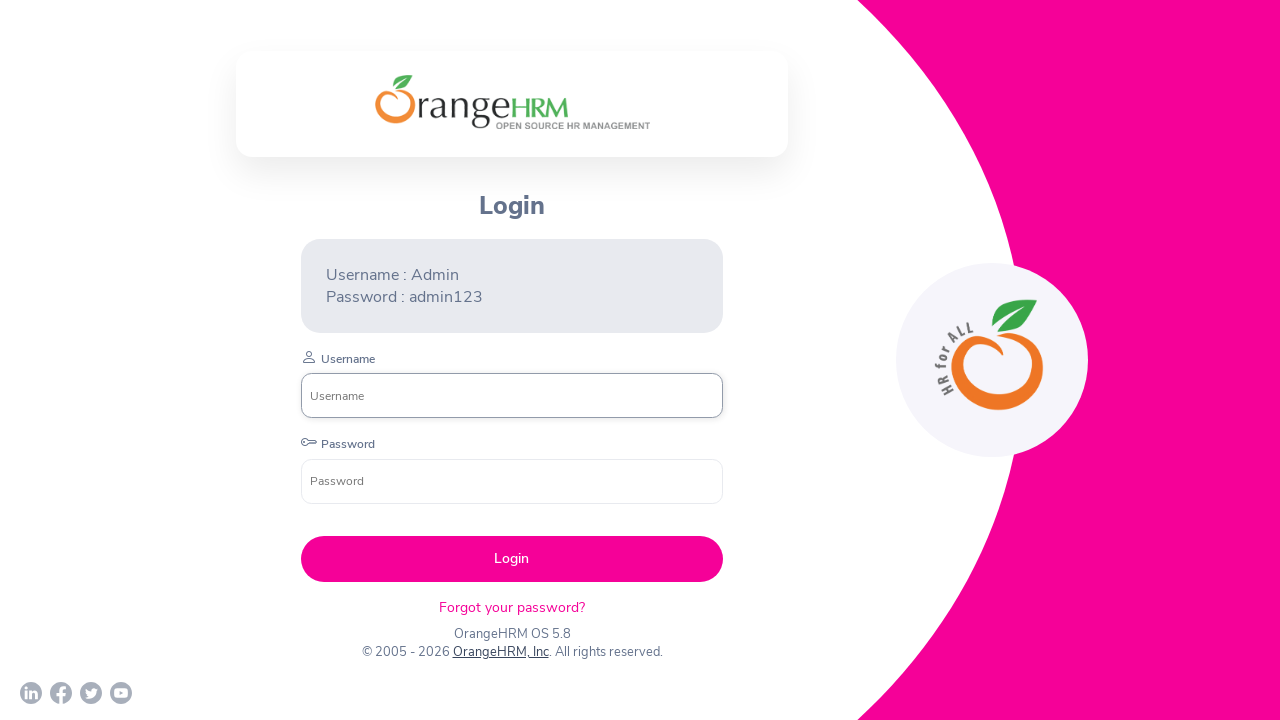

Located the Login button element
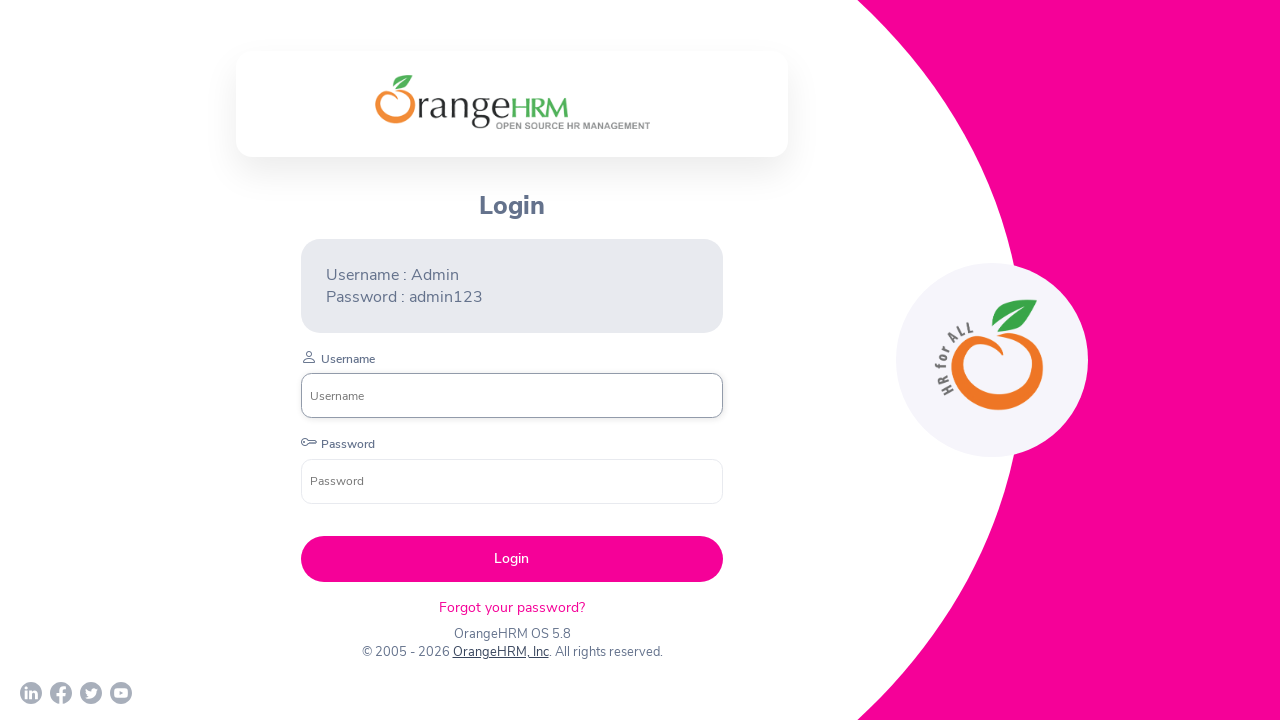

Retrieved CSS color value of Login button: rgb(255, 255, 255)
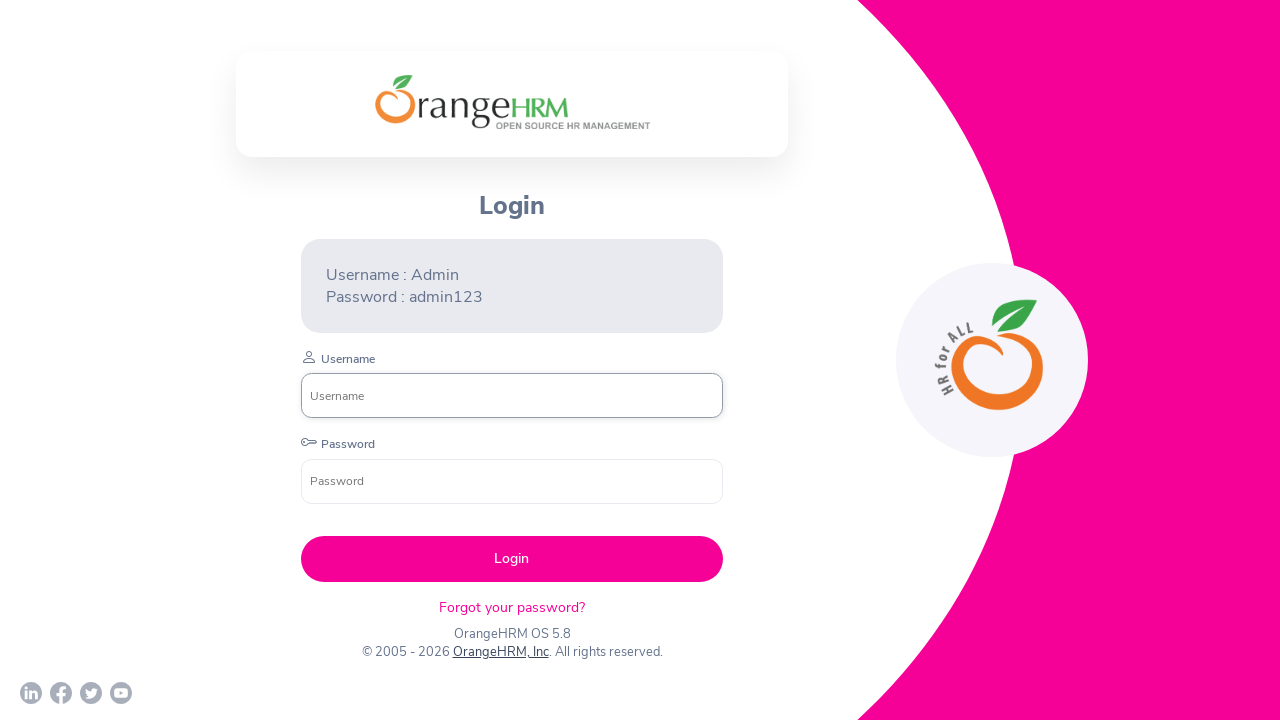

Printed button color value to console
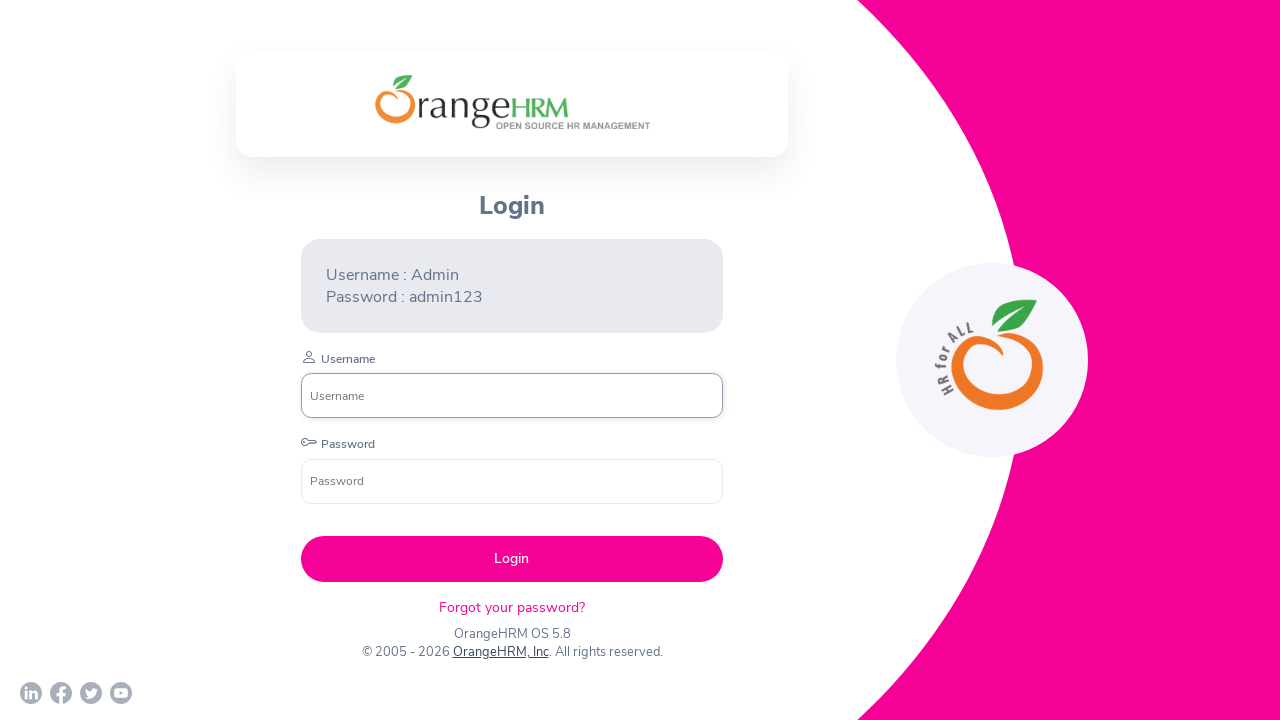

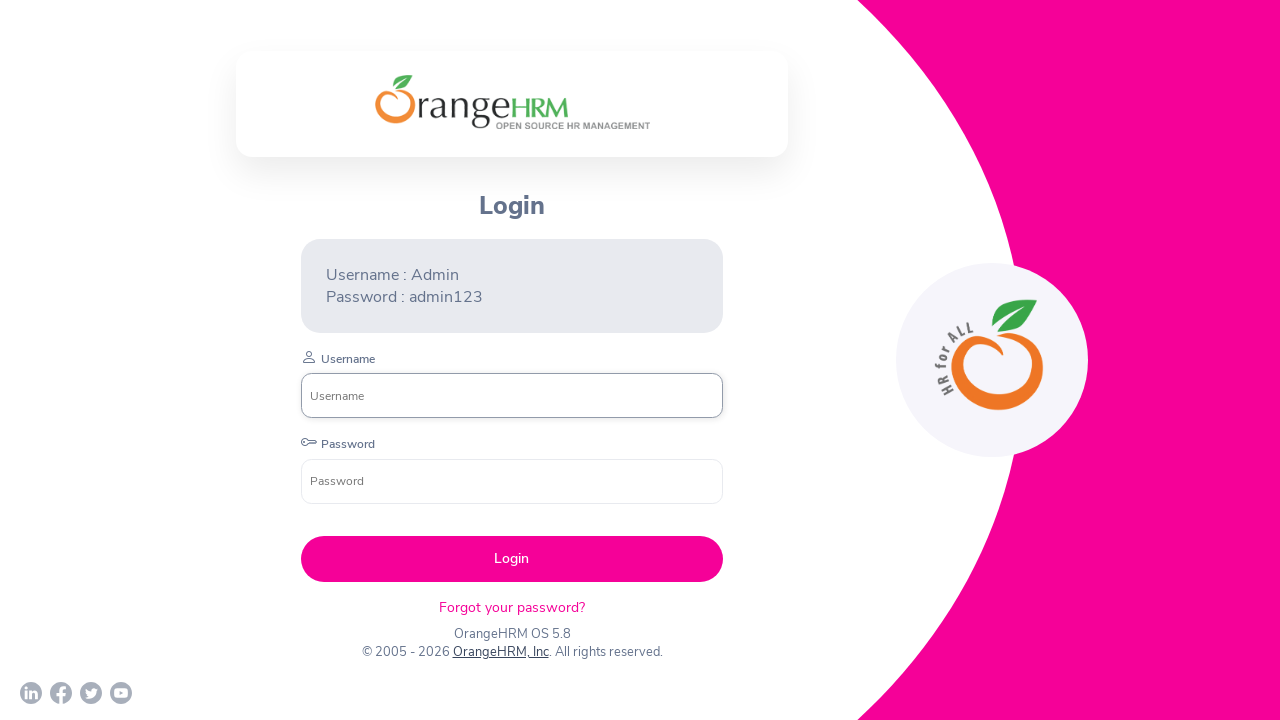